Tests the search box functionality by clicking it, entering a search term, and submitting

Starting URL: https://deens-master.now.sh/

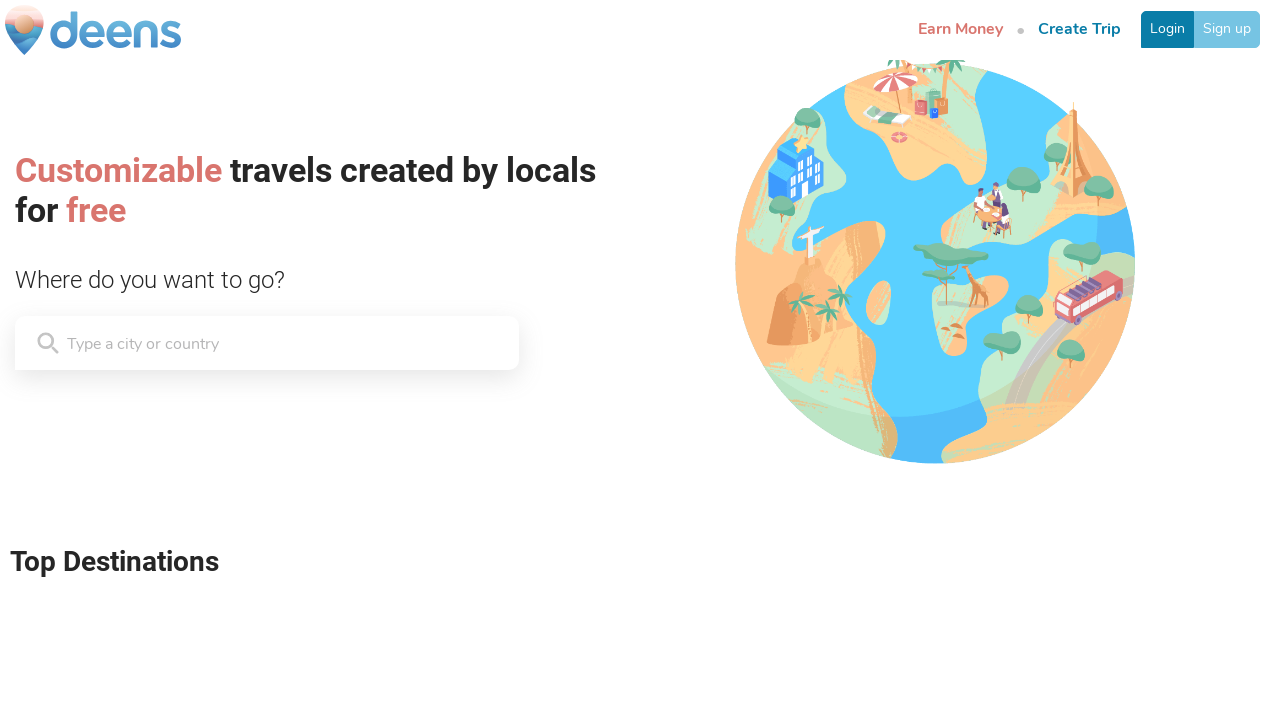

Clicked on the search box at (167, 343) on xpath=//*[@class='HomeSearch__Input-kuDdmy dEnusz']
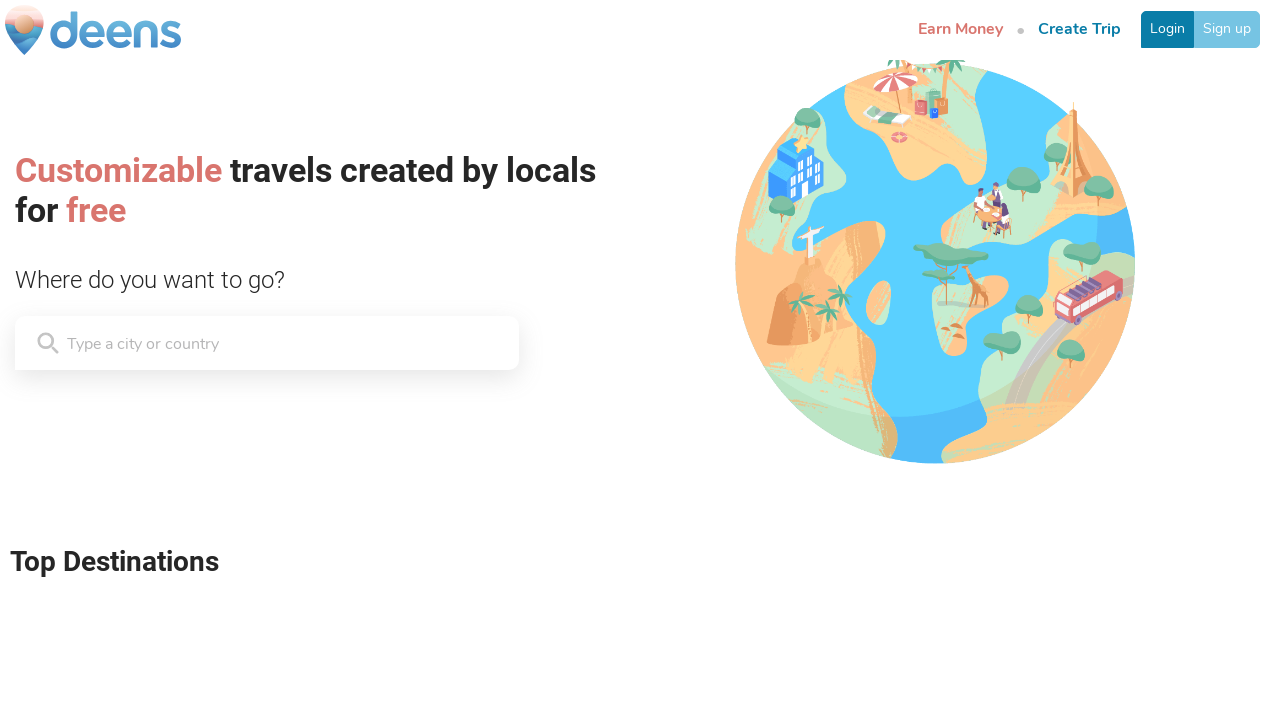

Filled search box with 'London,UK' on xpath=//*[@class='HomeSearch__Input-kuDdmy dEnusz']
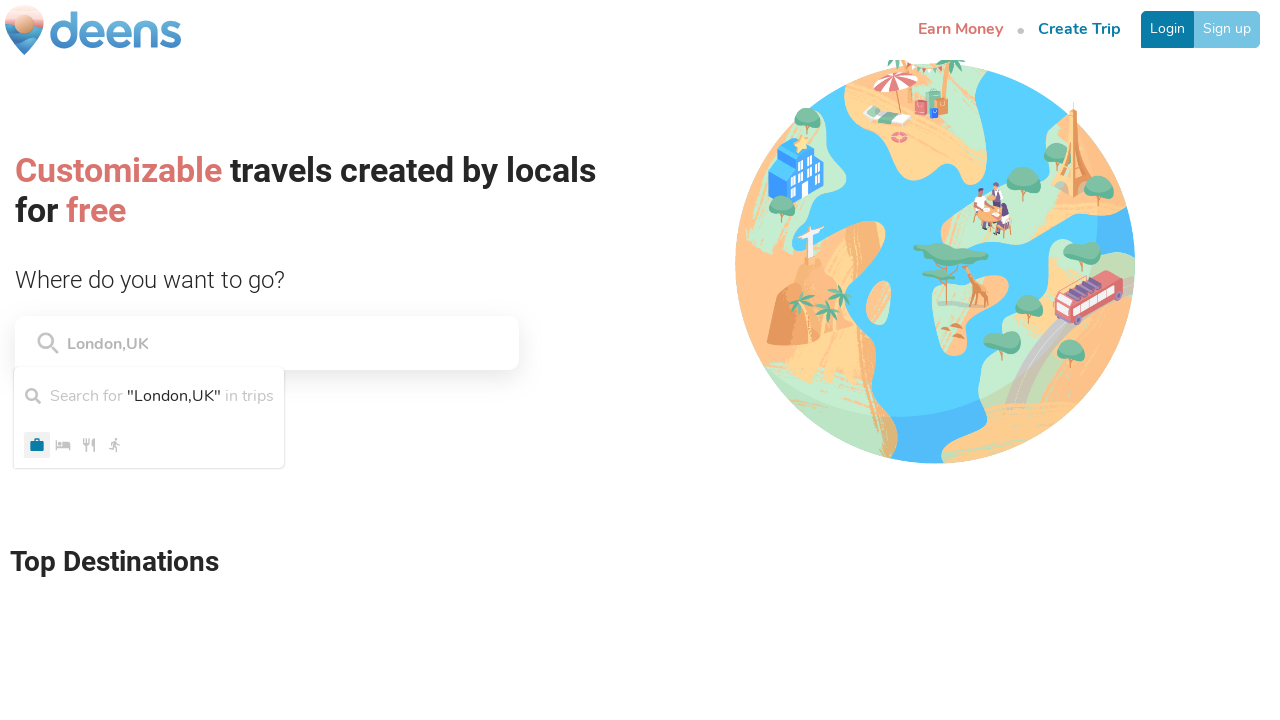

Pressed Enter to submit search query on xpath=//*[@class='HomeSearch__Input-kuDdmy dEnusz']
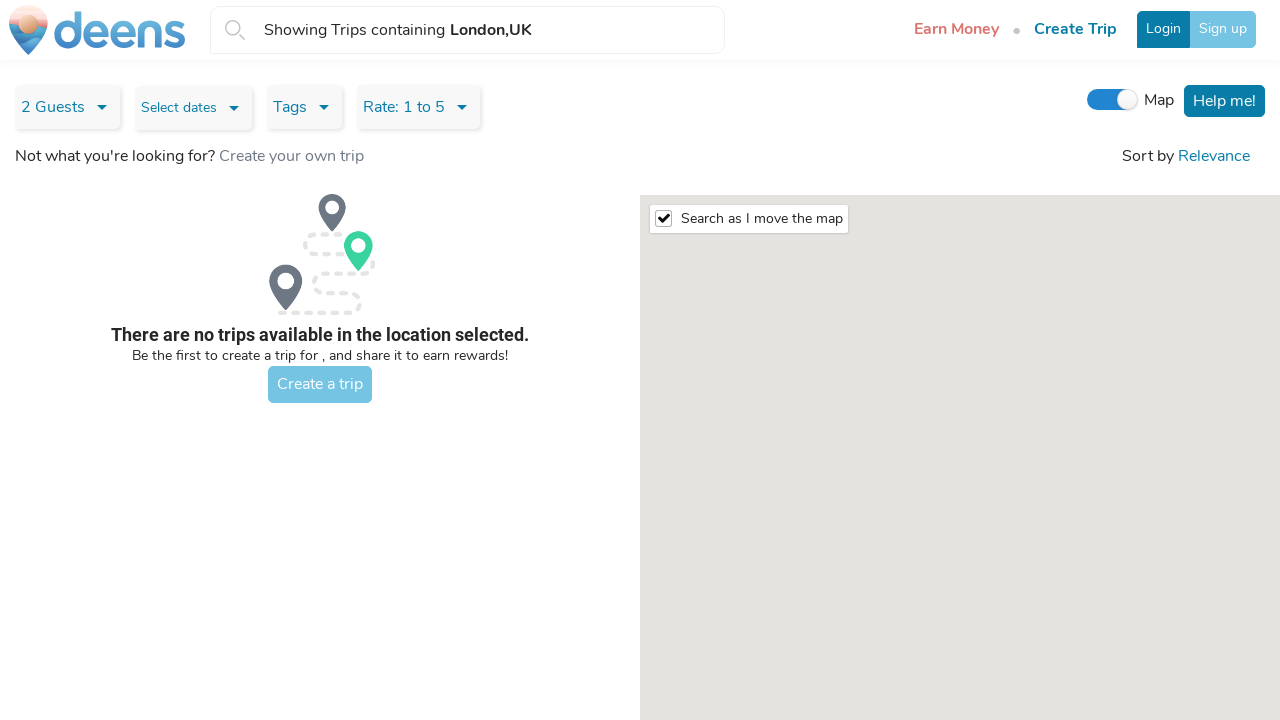

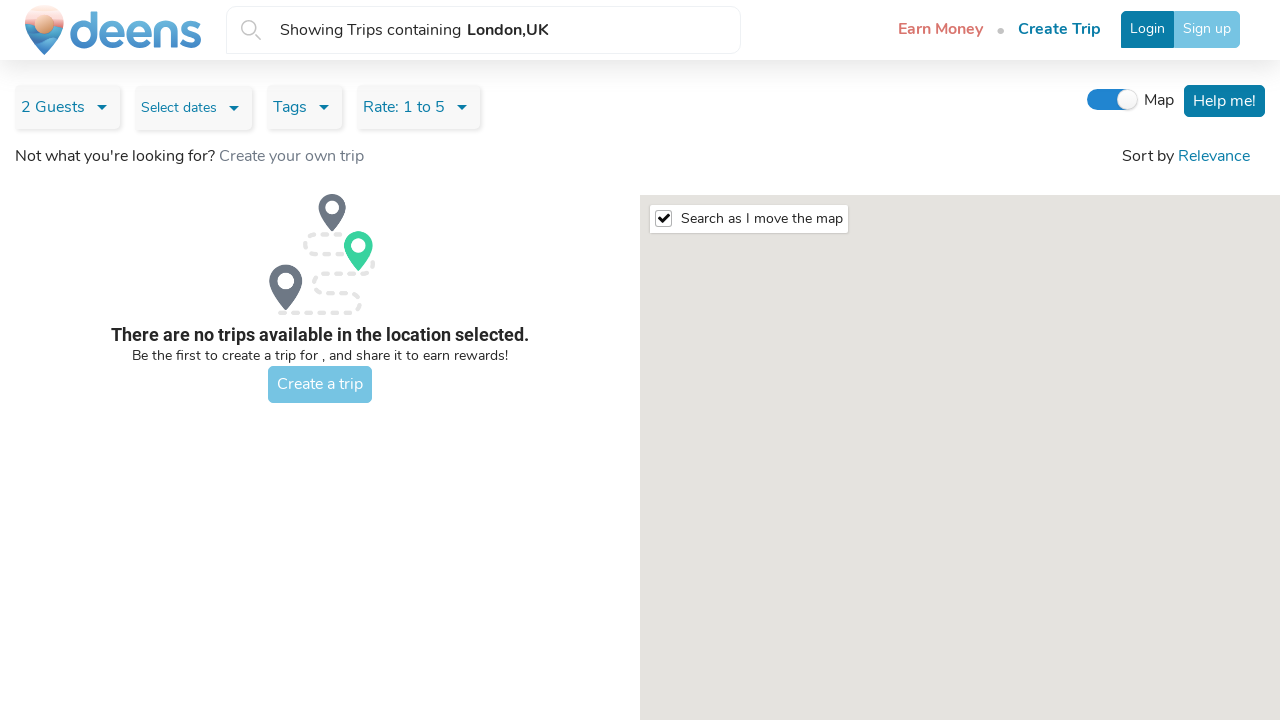